Tests jQuery UI selectable functionality by navigating to the selectable demo and selecting multiple items using Ctrl+click

Starting URL: https://jqueryui.com/

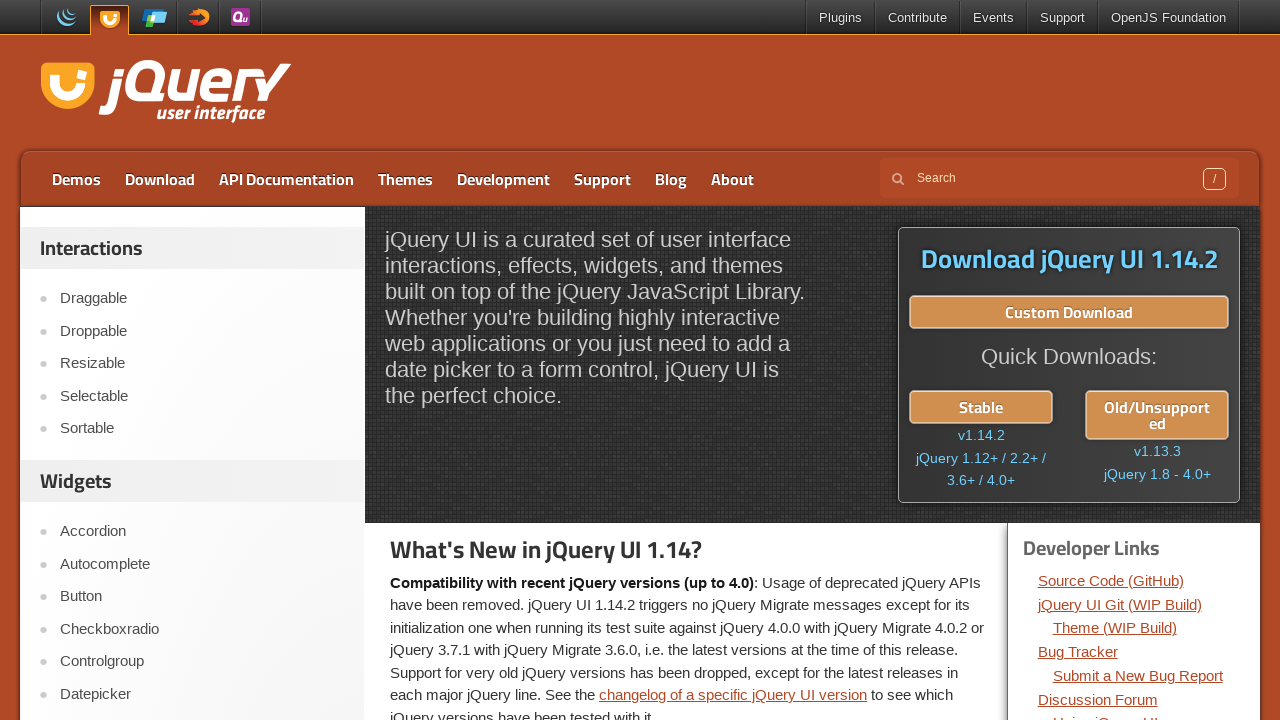

Clicked on Selectable link to navigate to demo at (202, 396) on a:text('Selectable')
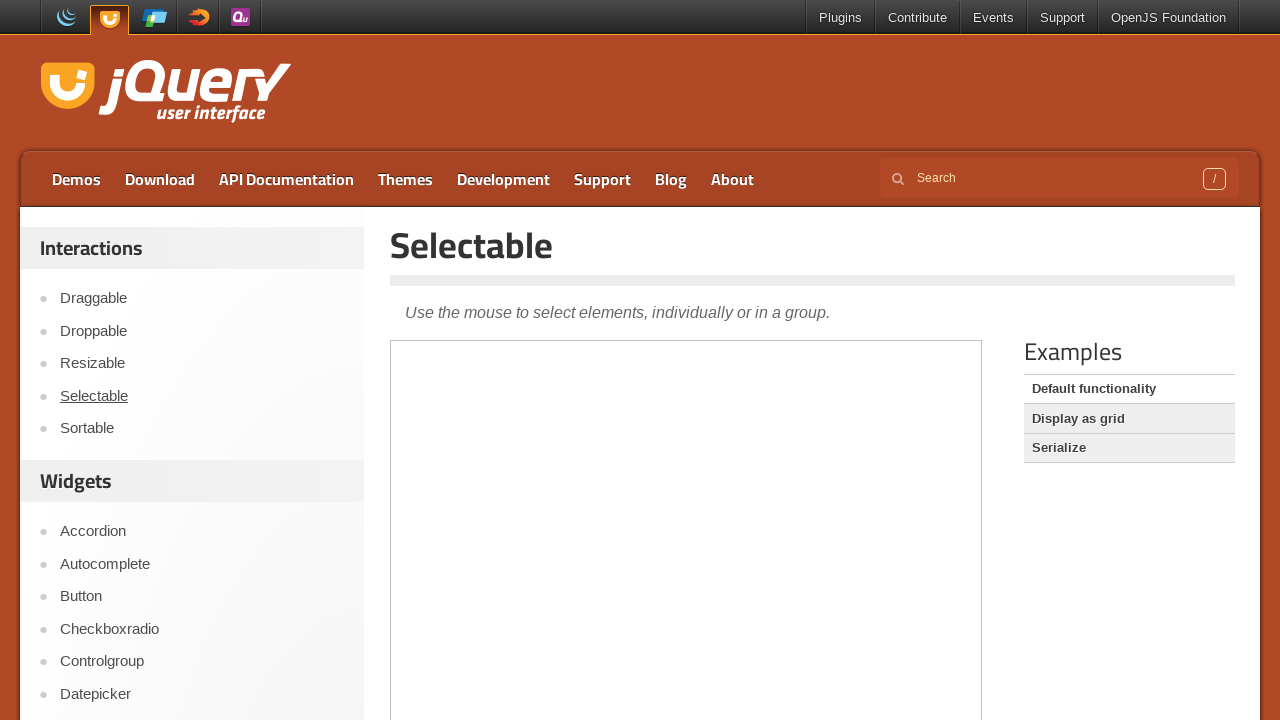

Demo frame loaded and is visible
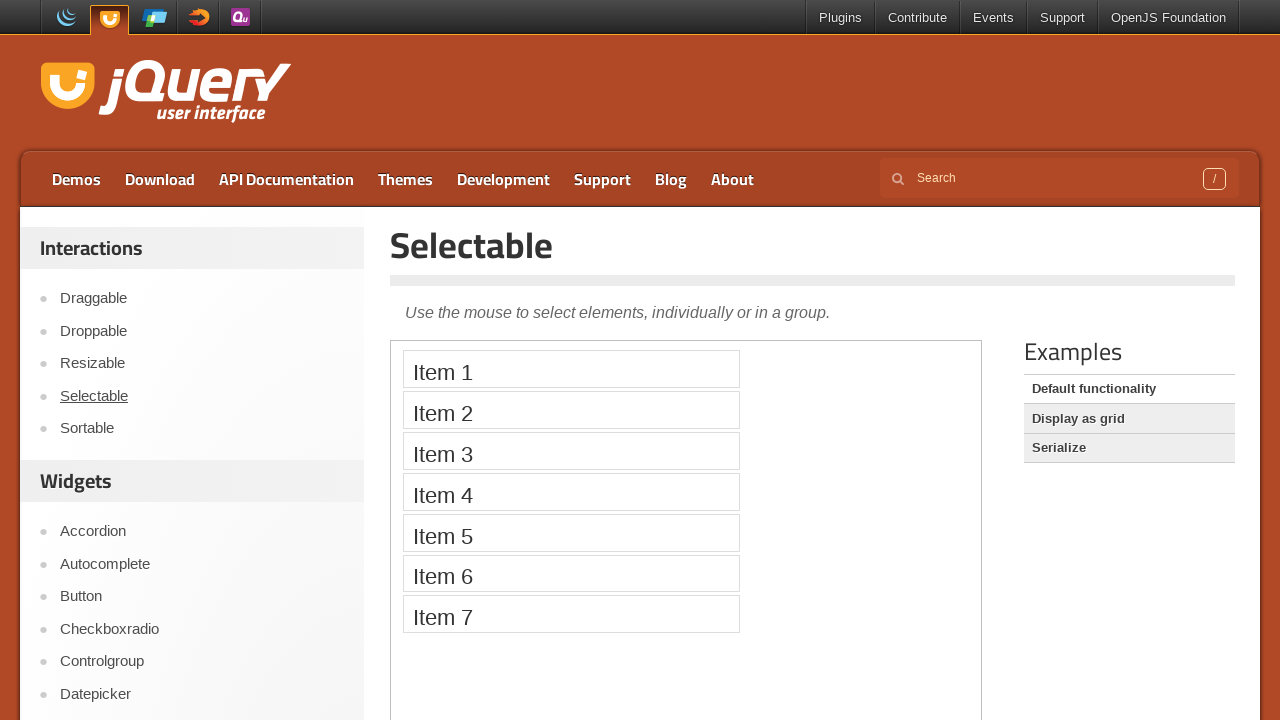

Located the demo iframe
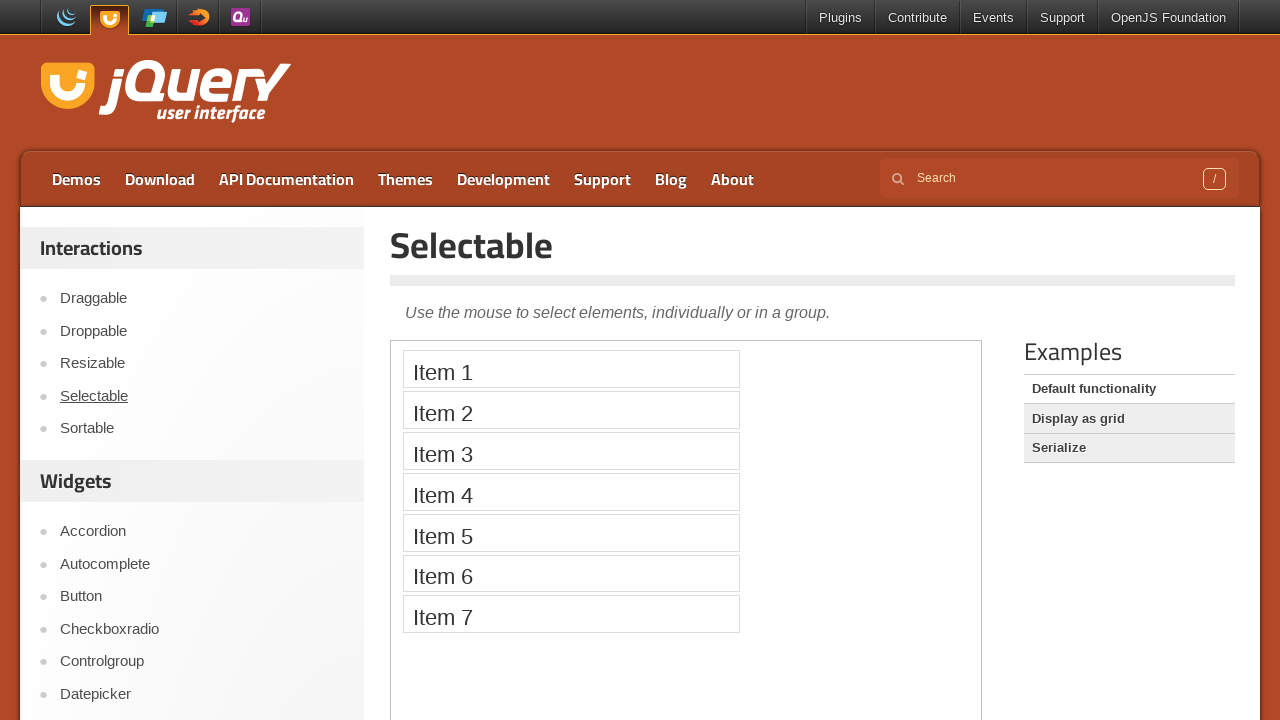

Held down Control key for multi-select
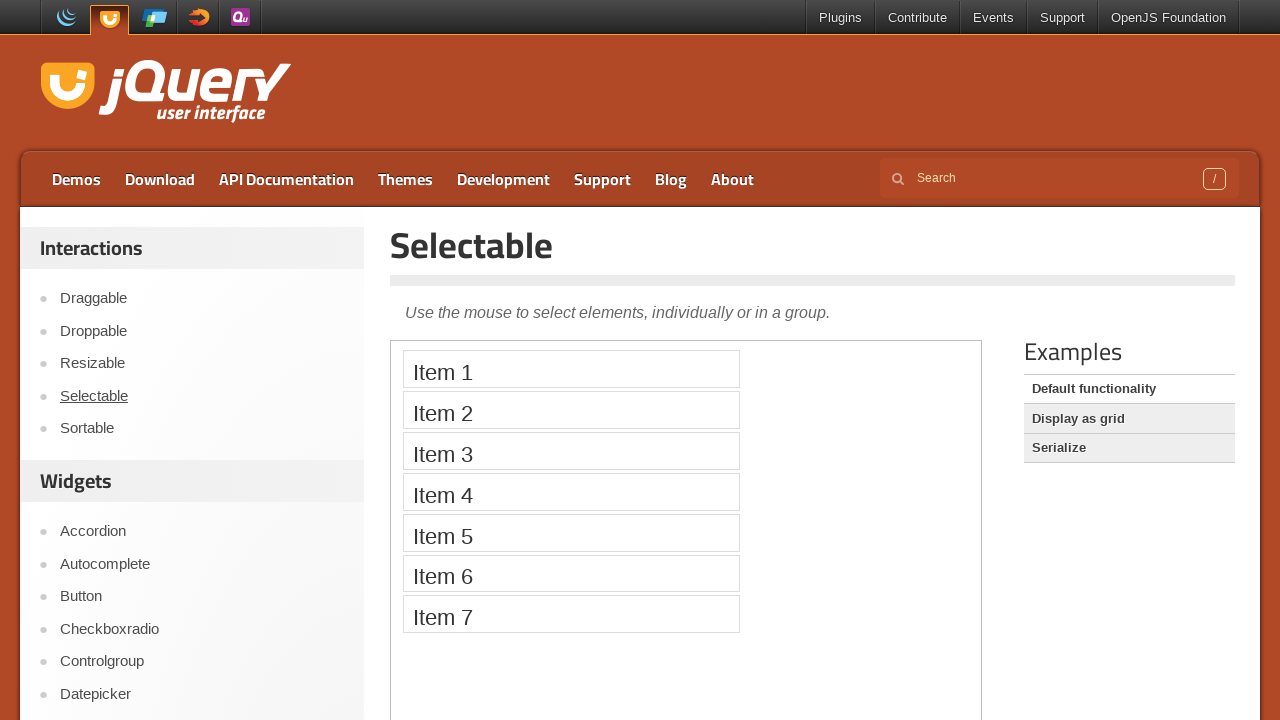

Clicked first selectable item while holding Control at (571, 369) on .demo-frame >> internal:control=enter-frame >> xpath=//ol[@id='selectable']/li >
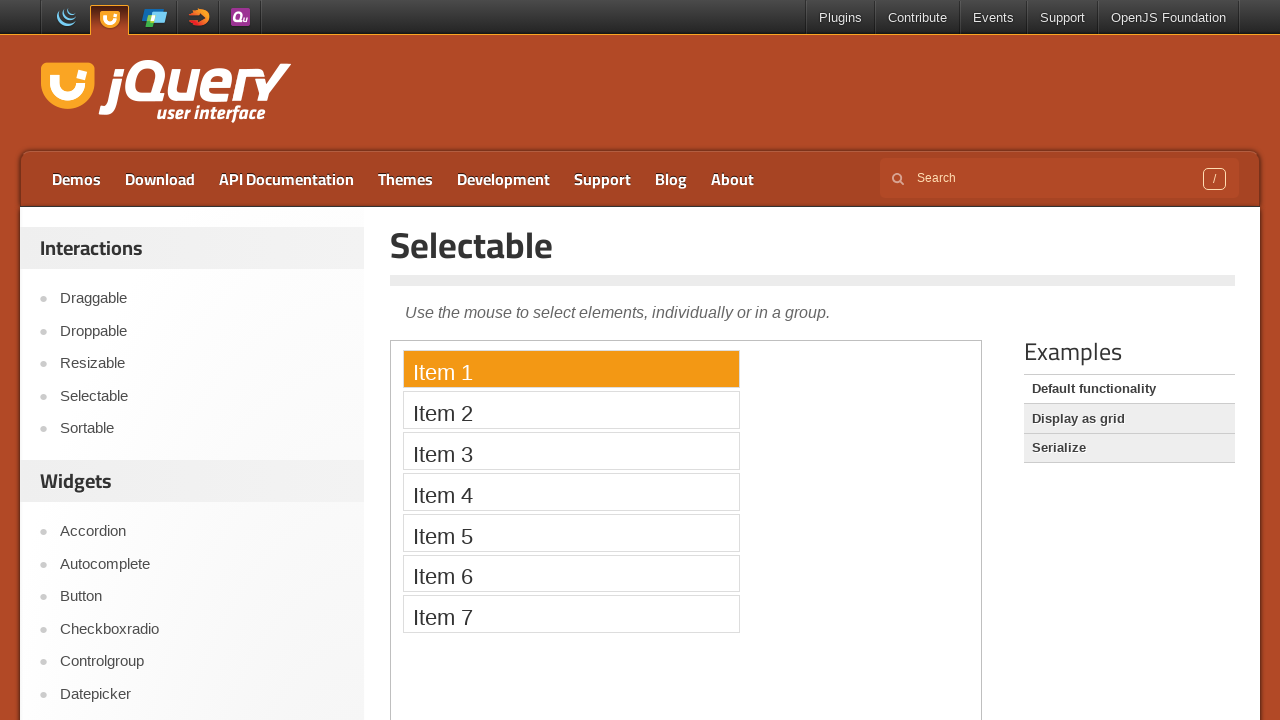

Clicked third selectable item while holding Control at (571, 451) on .demo-frame >> internal:control=enter-frame >> (//ol[@id='selectable']/li)[3]
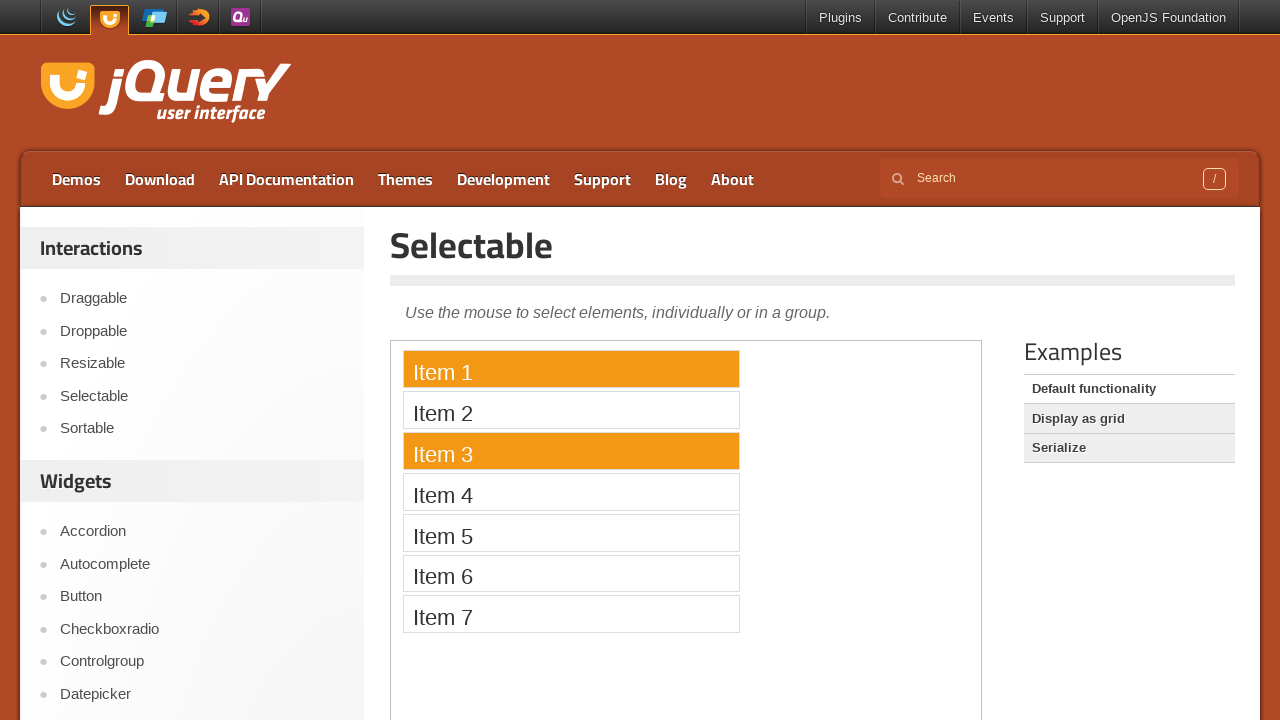

Clicked fifth selectable item while holding Control at (571, 532) on .demo-frame >> internal:control=enter-frame >> (//ol[@id='selectable']/li)[5]
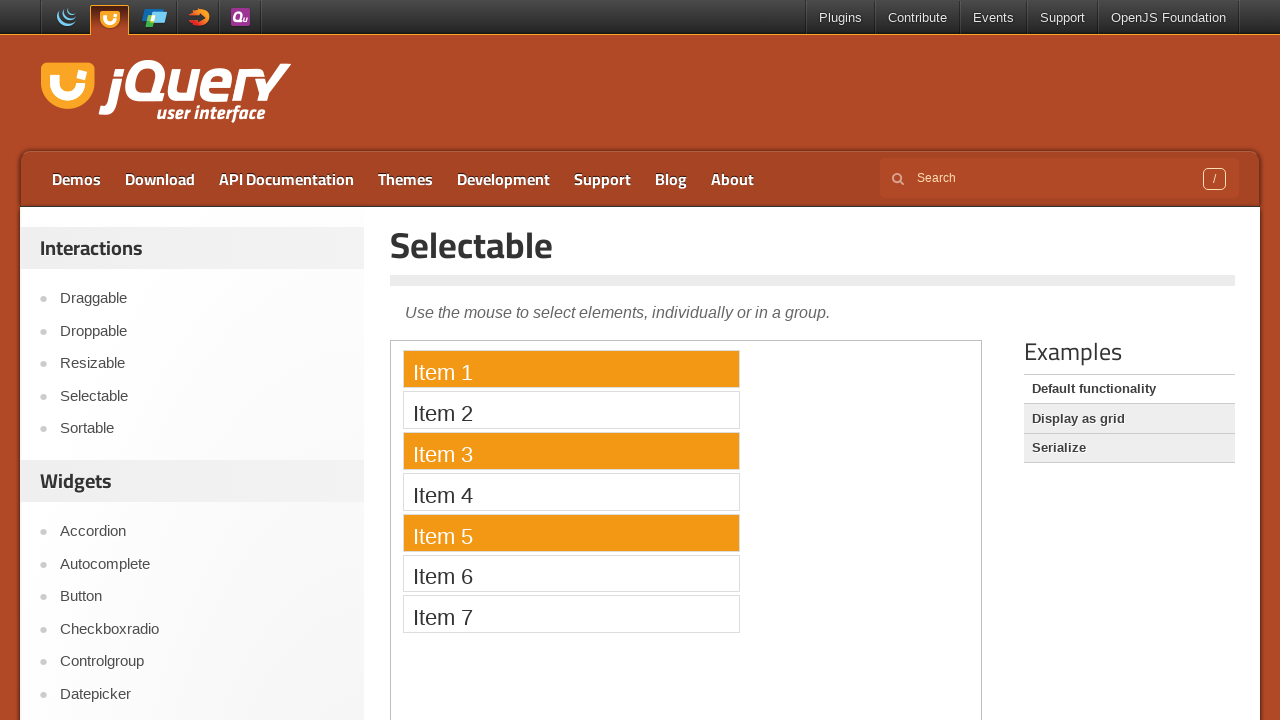

Released Control key to complete multi-select operation
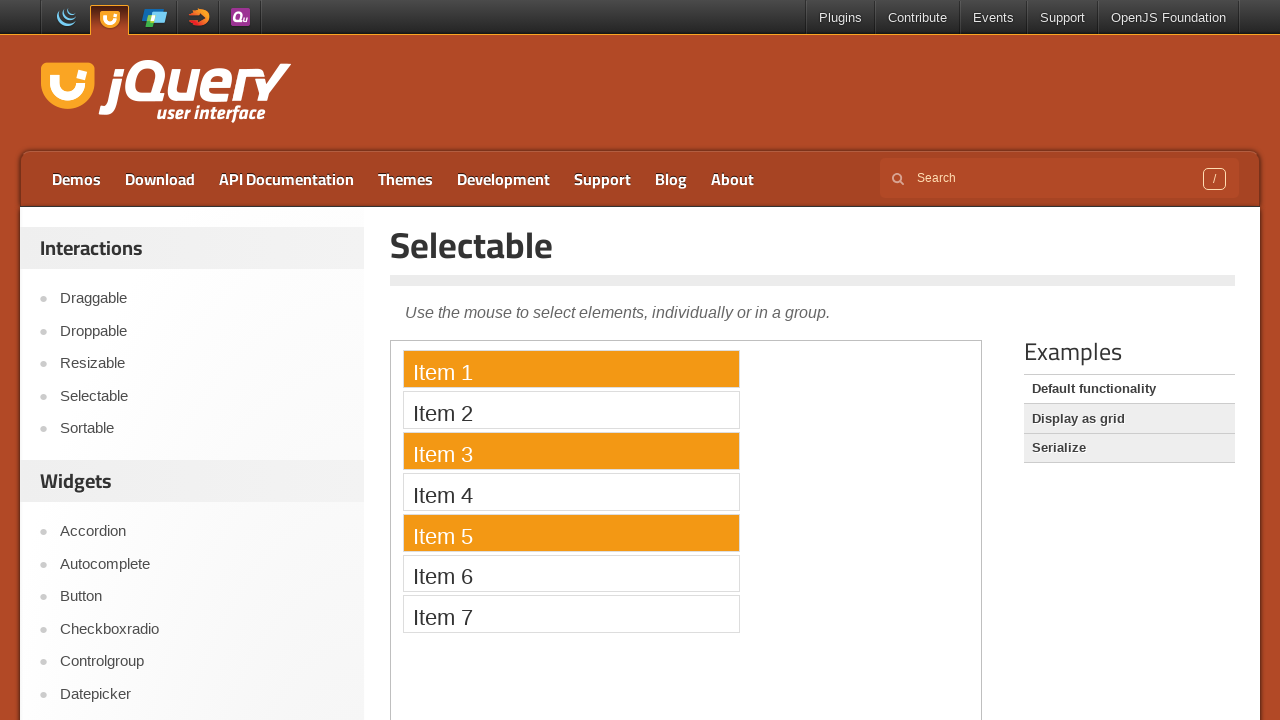

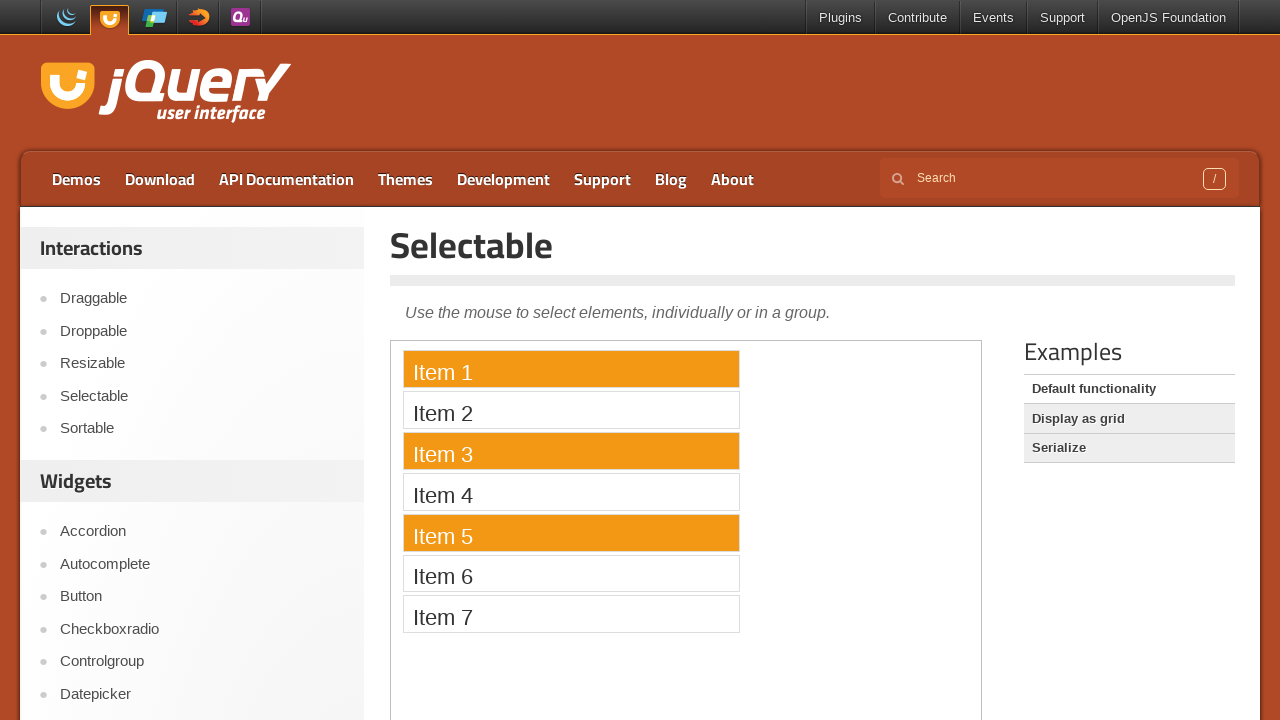